Clicks the button labeled "1" and verifies its text

Starting URL: https://formy-project.herokuapp.com/buttons#

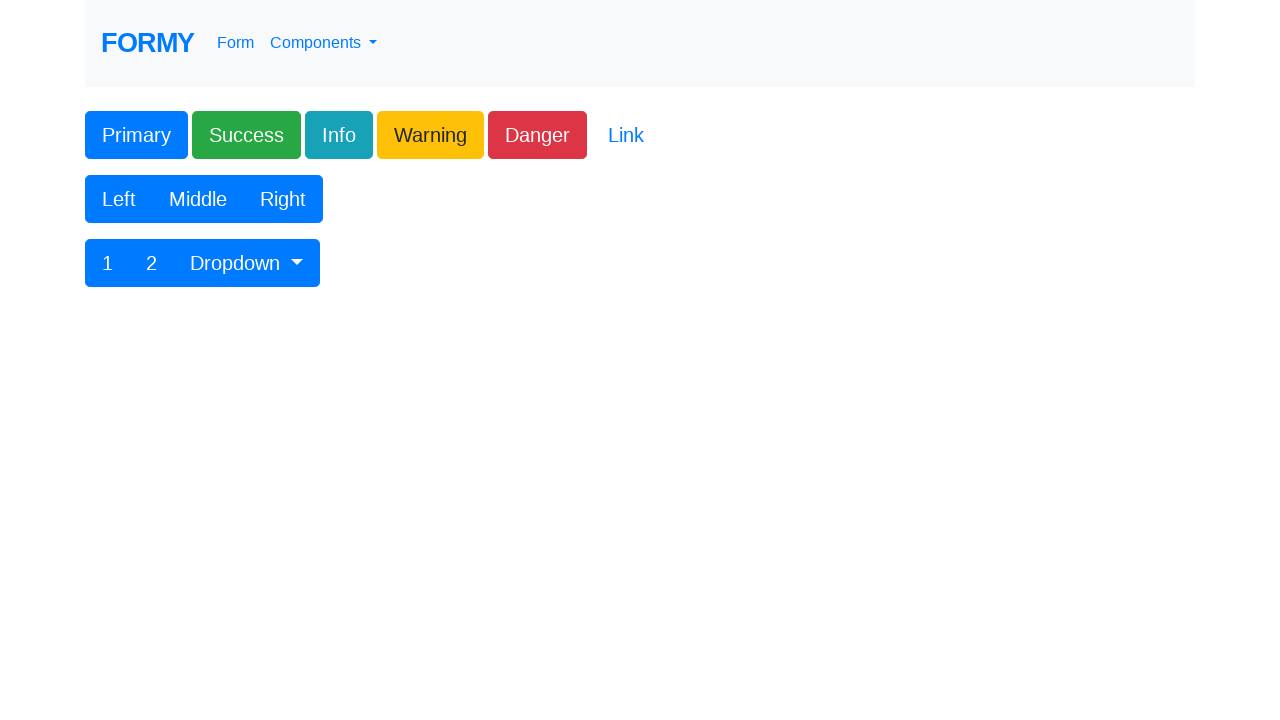

Clicked the button labeled '1' at (108, 263) on button:text-is('1')
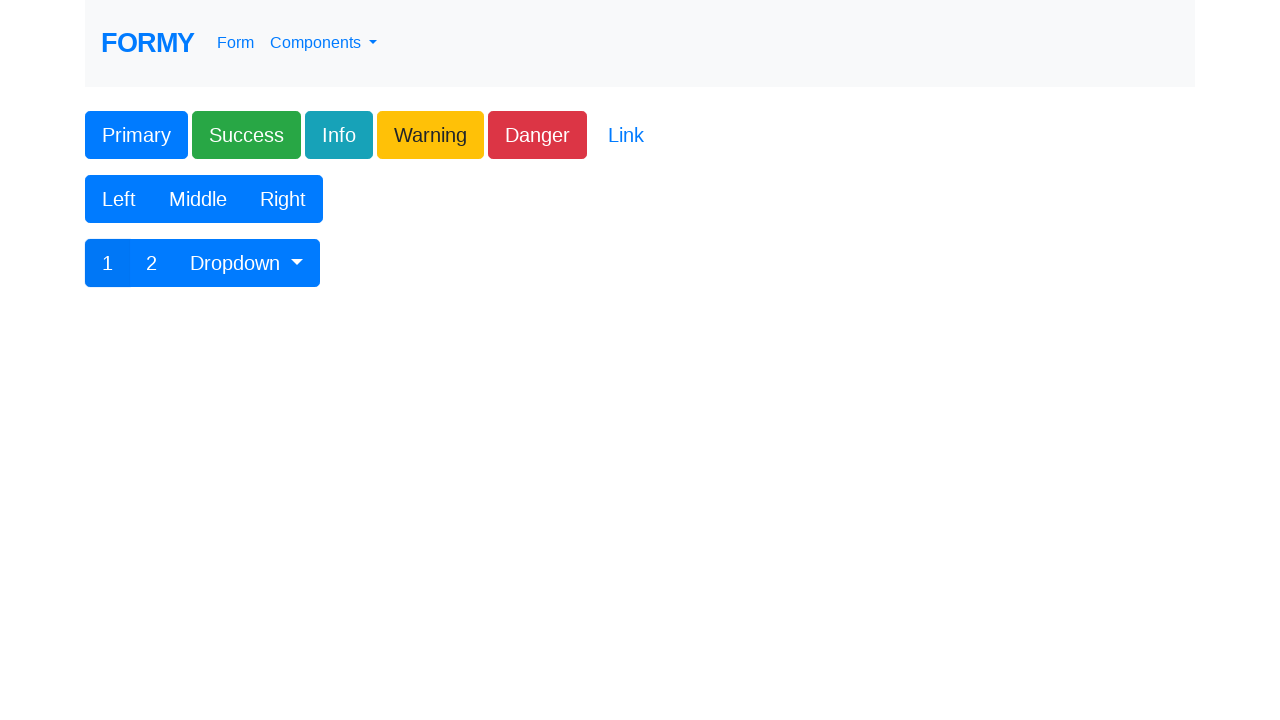

Verified that button '1' text content equals '1'
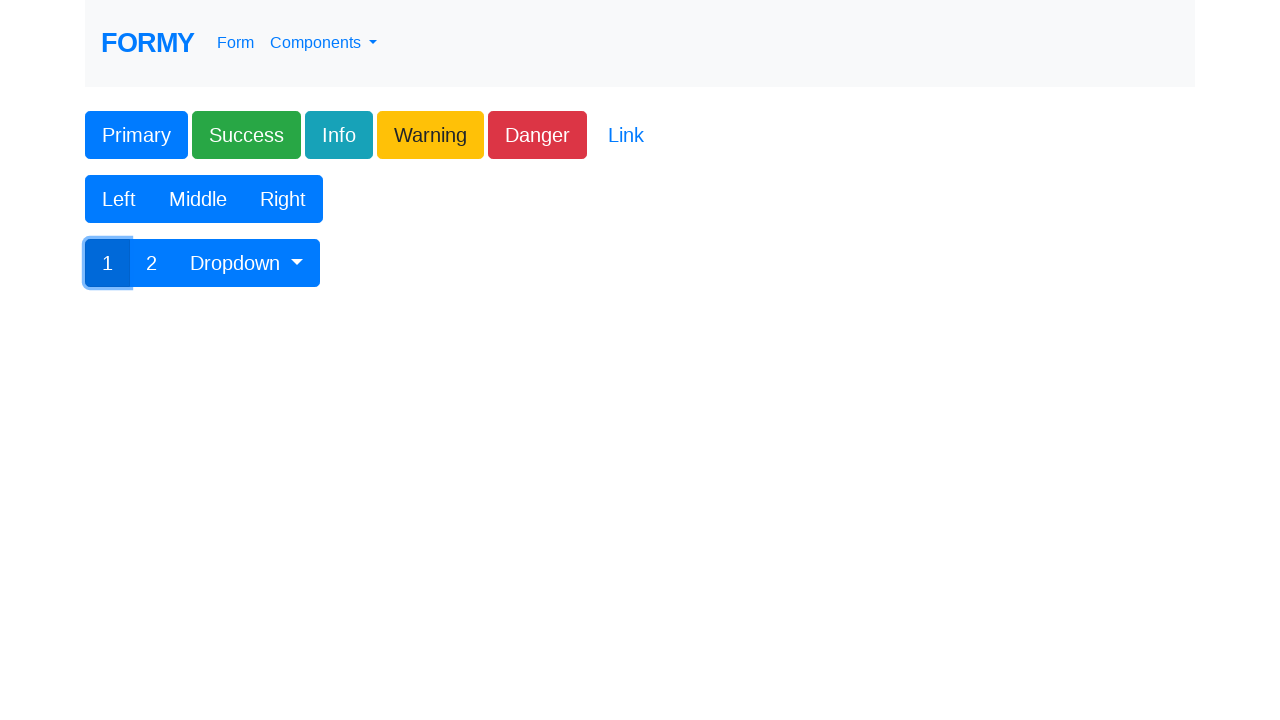

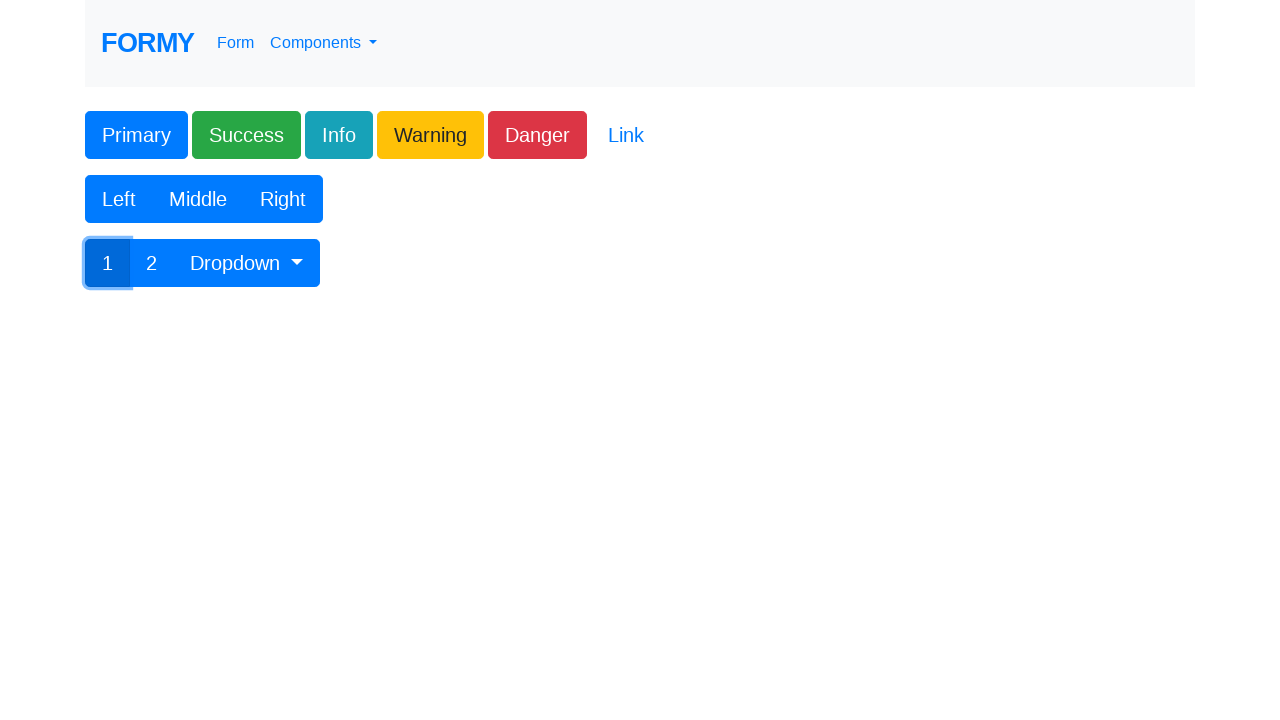